Tests browser window management functionality by manipulating window state (fullscreen, minimize, maximize) and then resizing and repositioning the window on Flipkart's homepage.

Starting URL: https://www.flipkart.com/

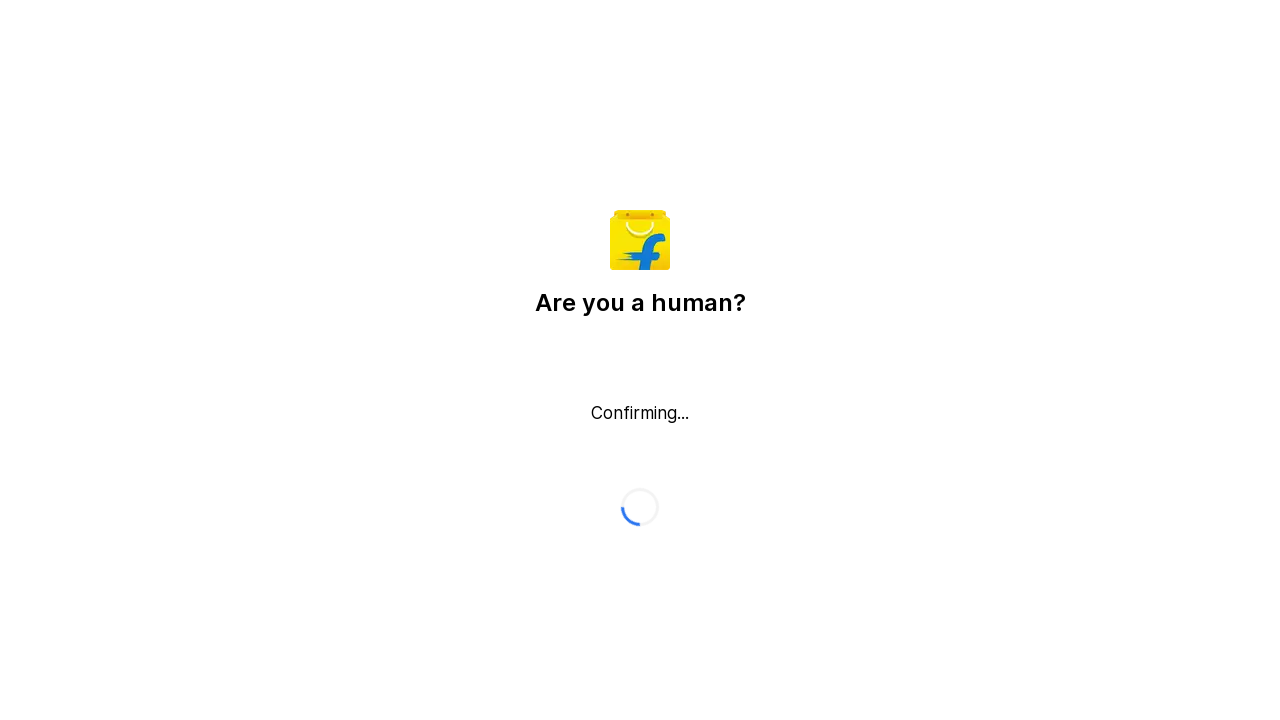

Retrieved initial viewport size from Flipkart homepage
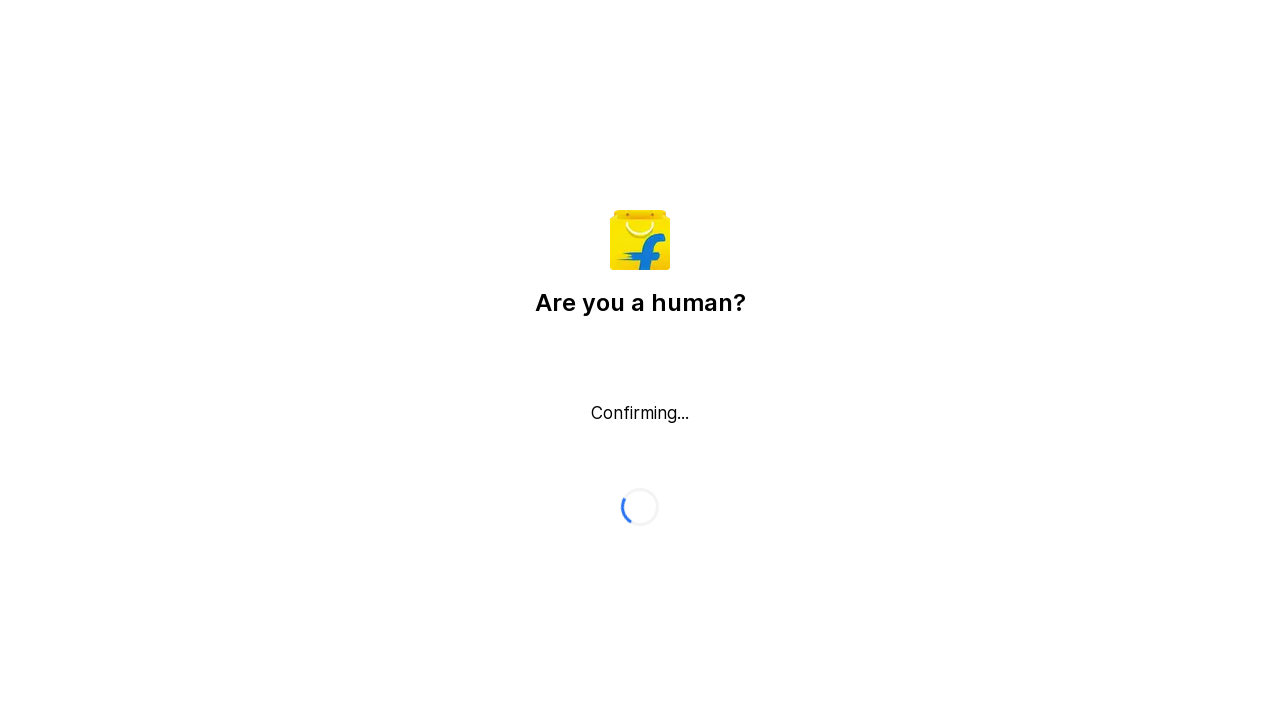

Resized viewport to 500x700 pixels
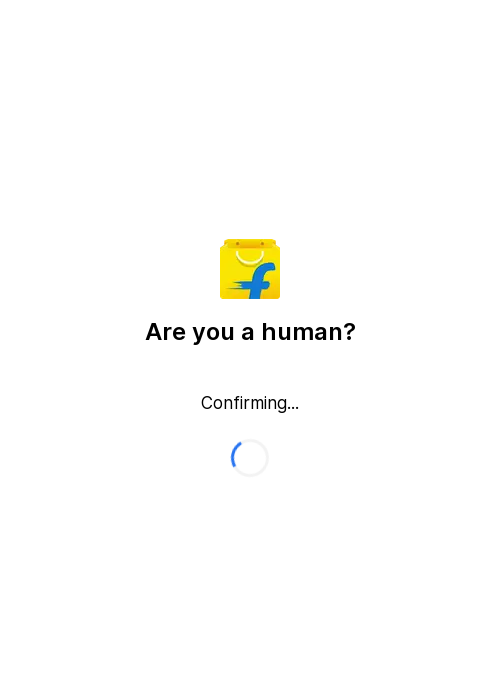

Verified viewport size changed to 500x700
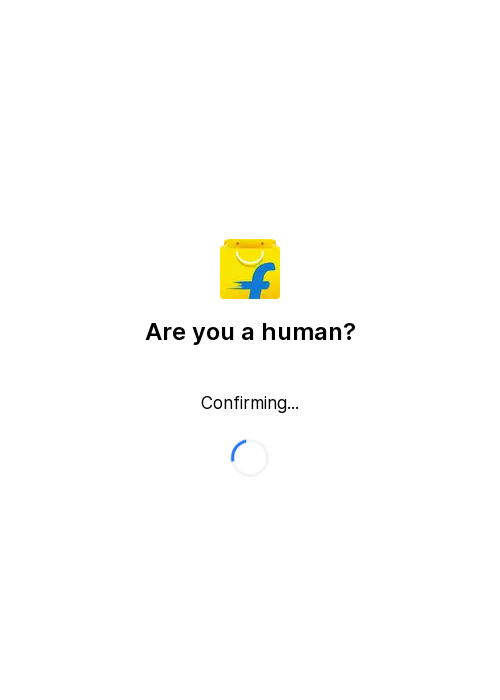

Maximized viewport to 1920x1080 pixels
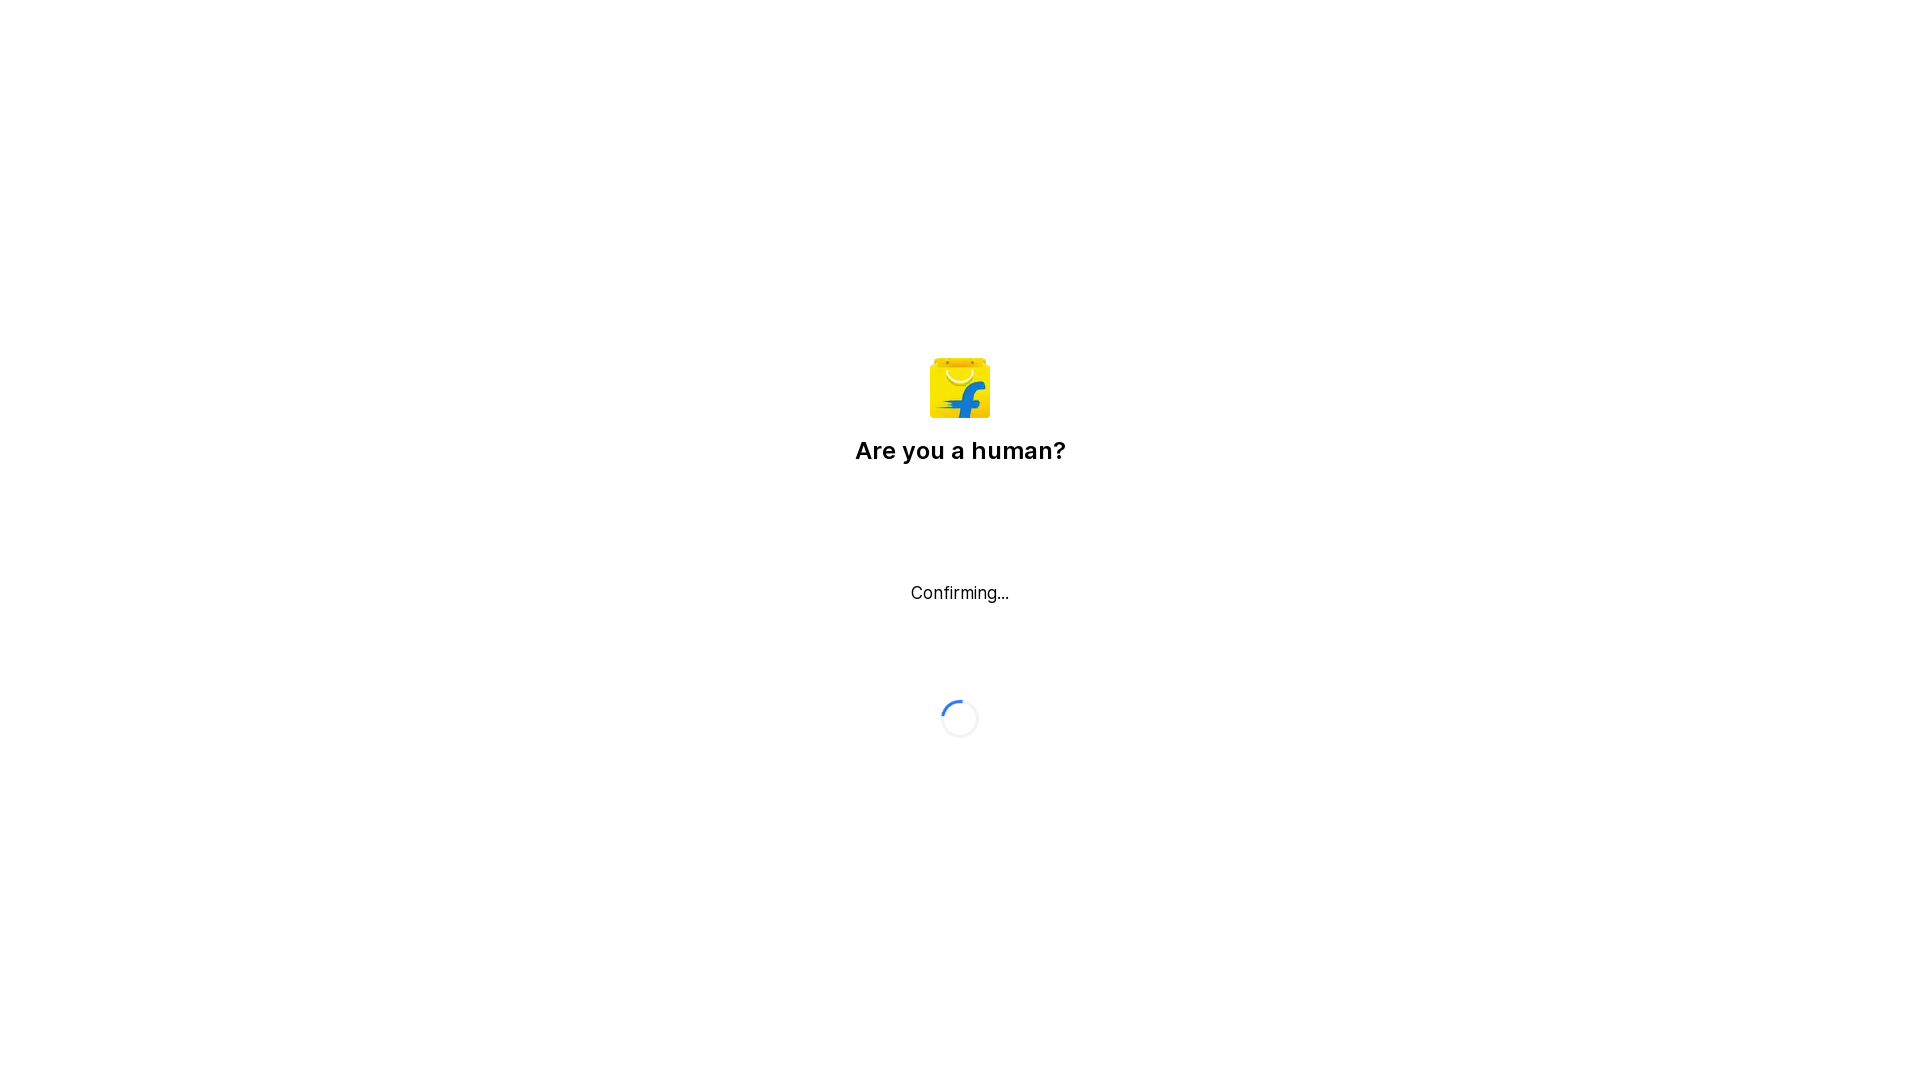

Waited 500ms for page to adjust to maximized viewport
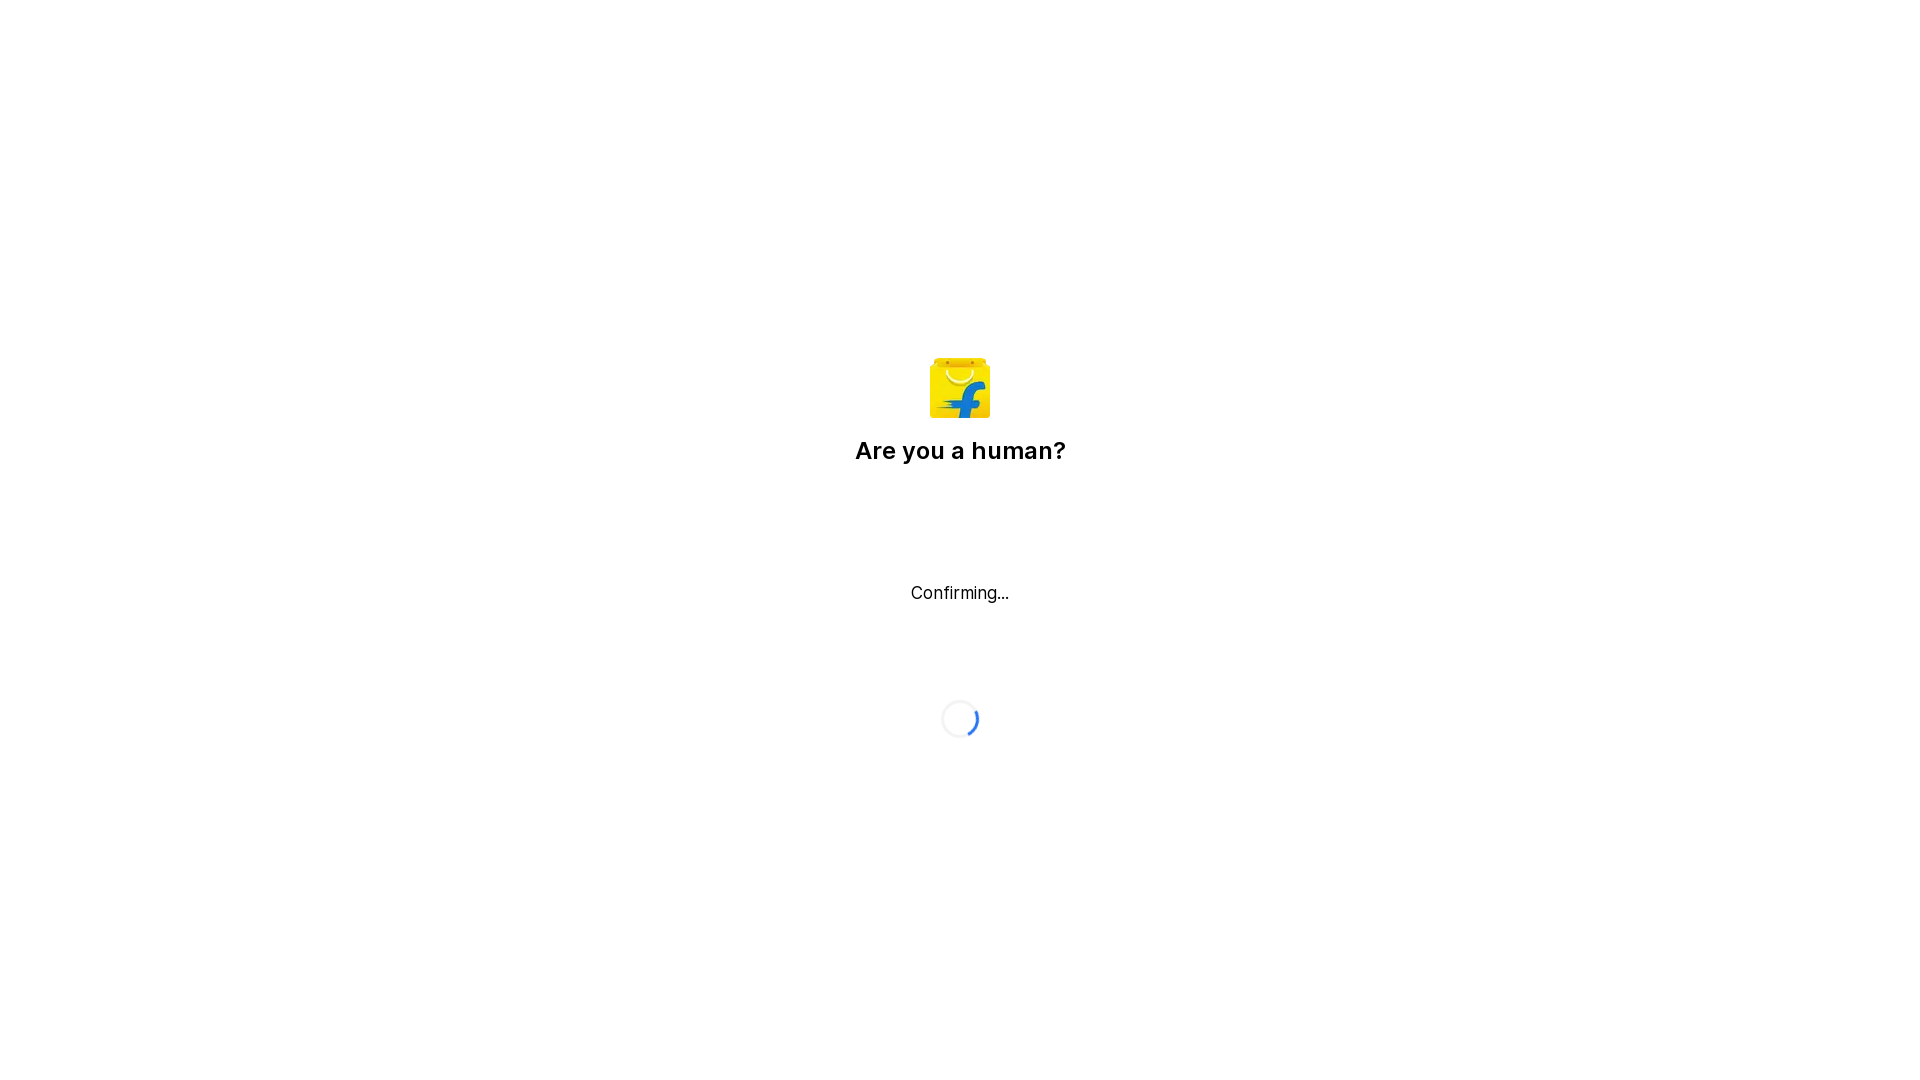

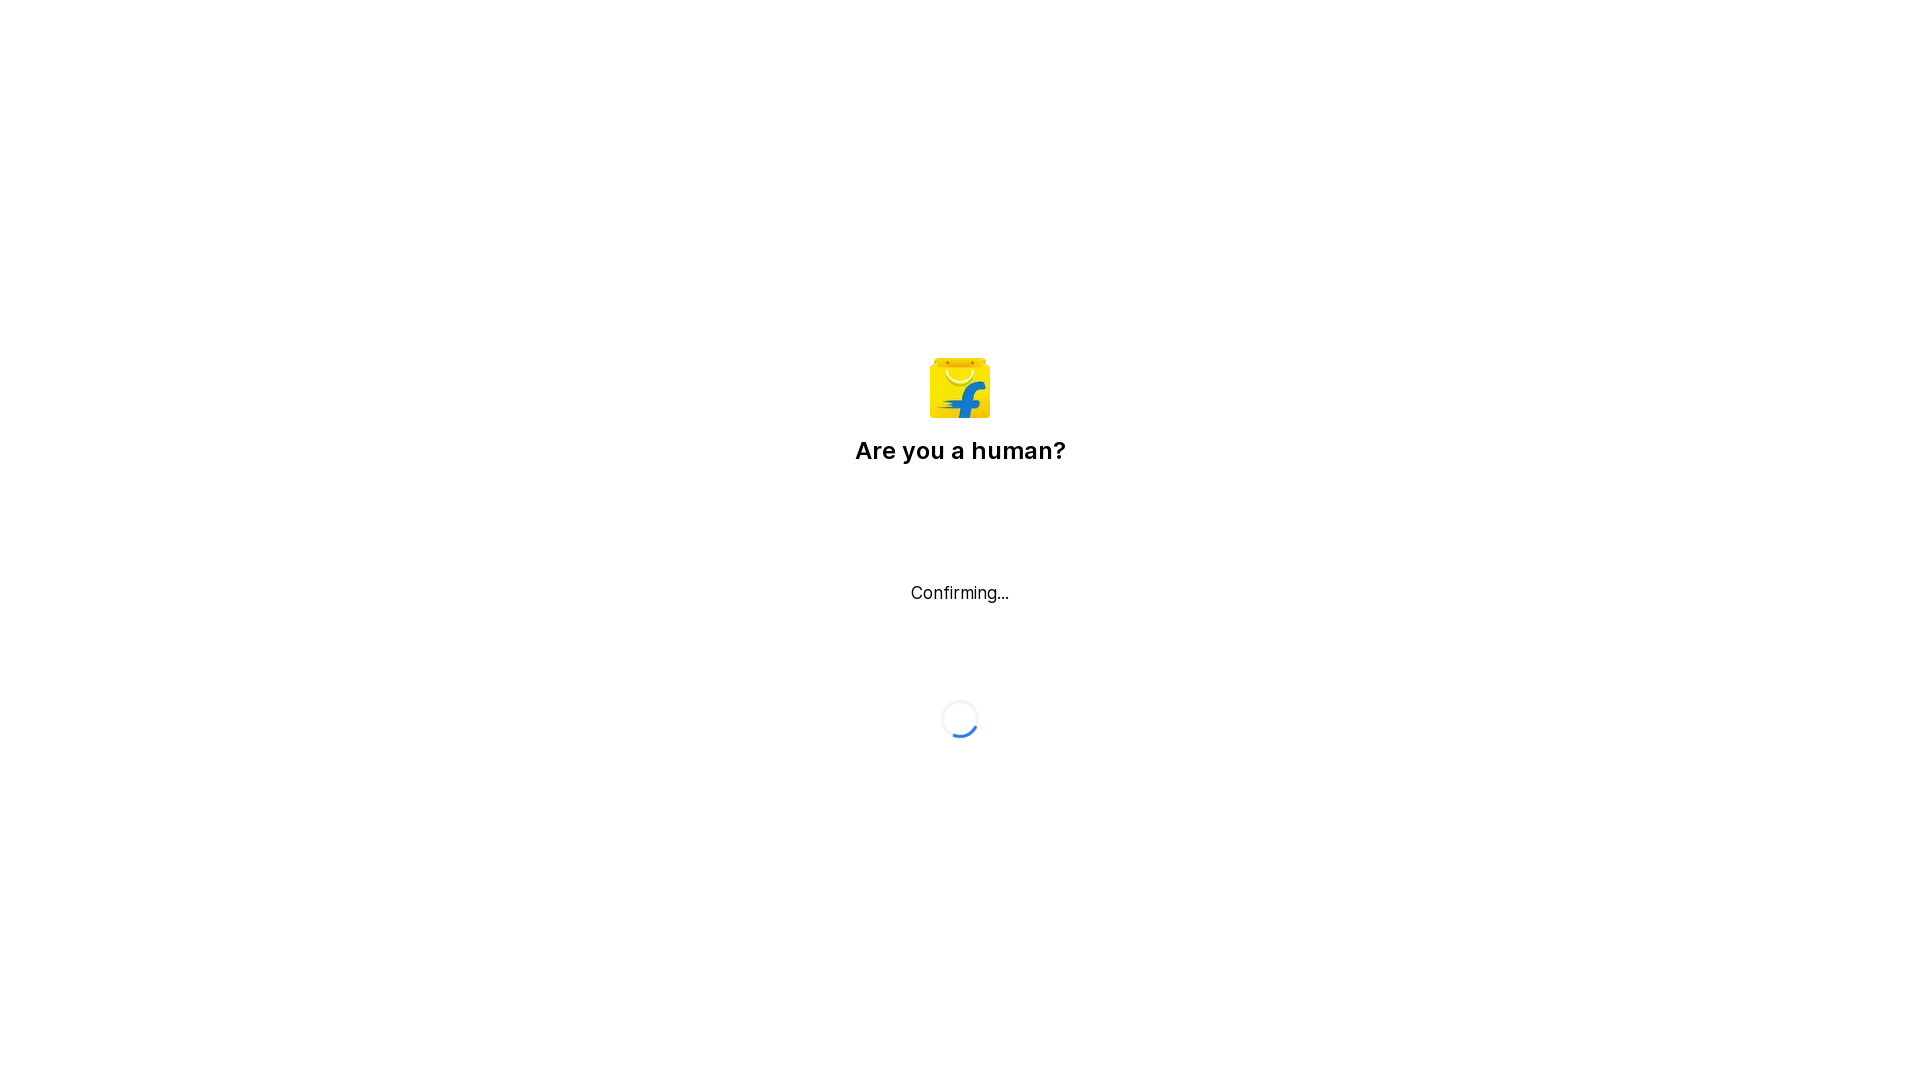